Tests browser window handling by navigating to a demo page, clicking to open a new window, and switching between windows using window handles.

Starting URL: https://demoqa.com/browser-windows

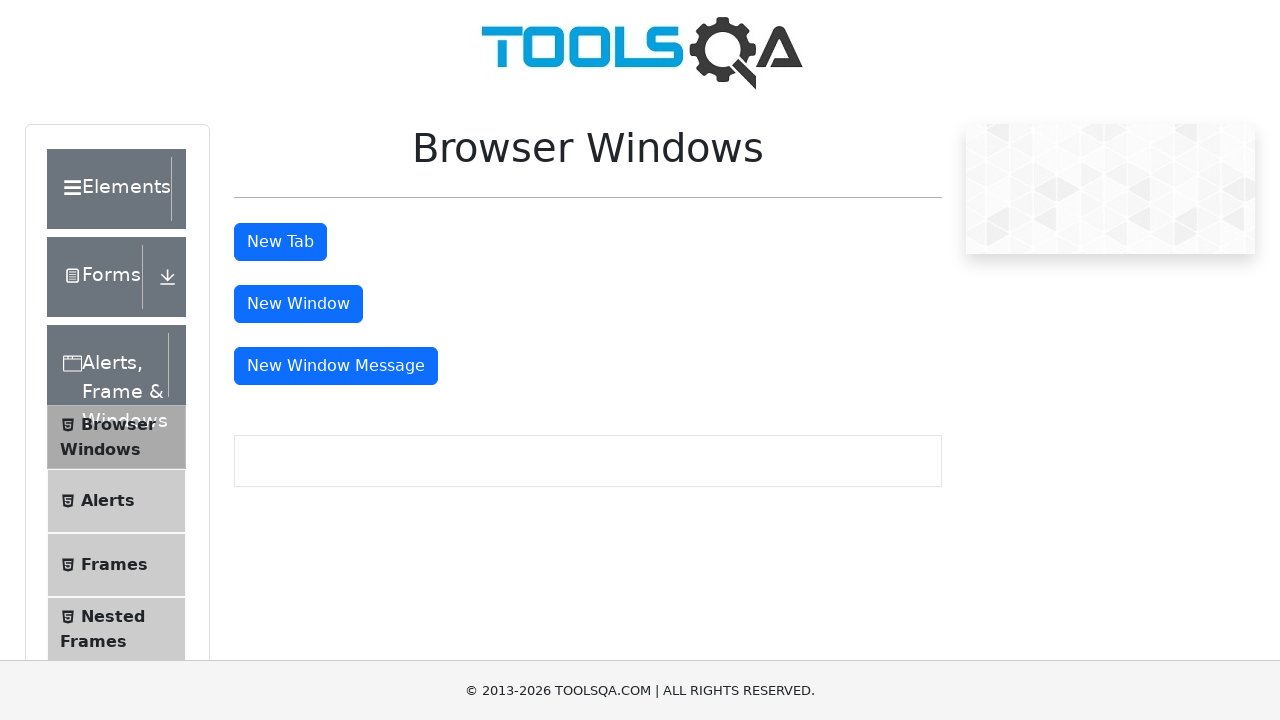

Navigated to browser windows demo page
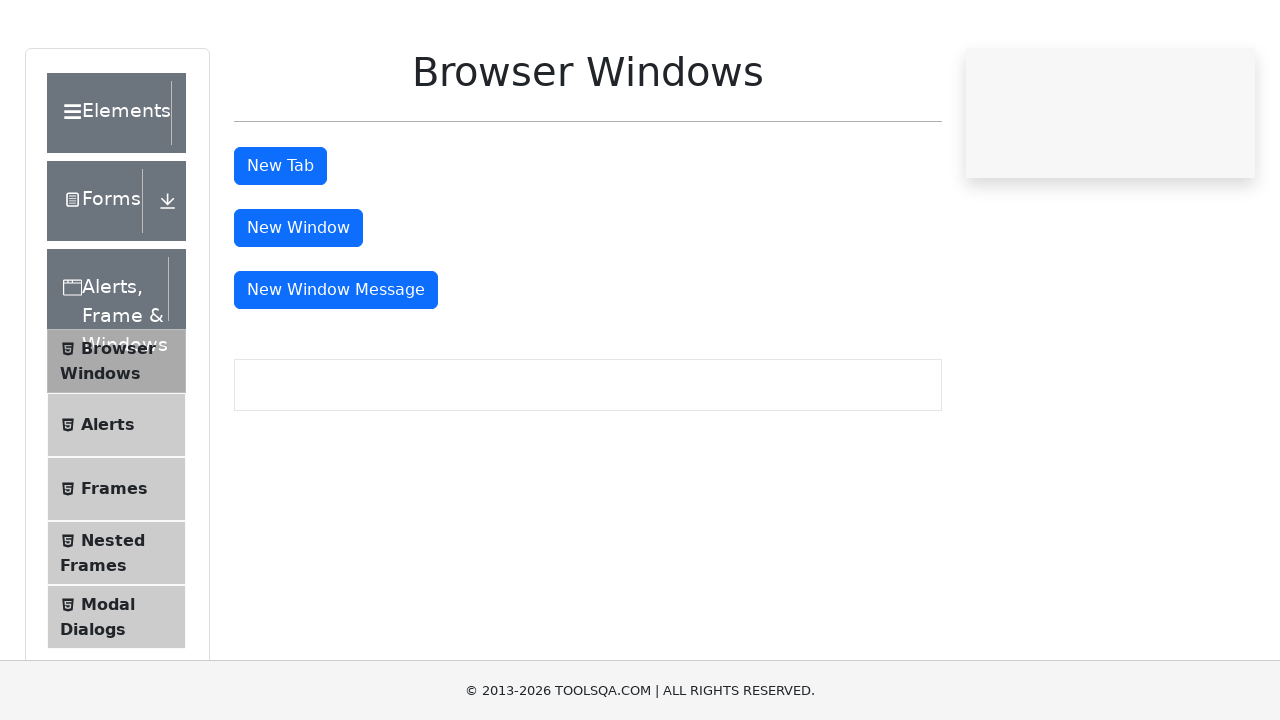

Window button element loaded
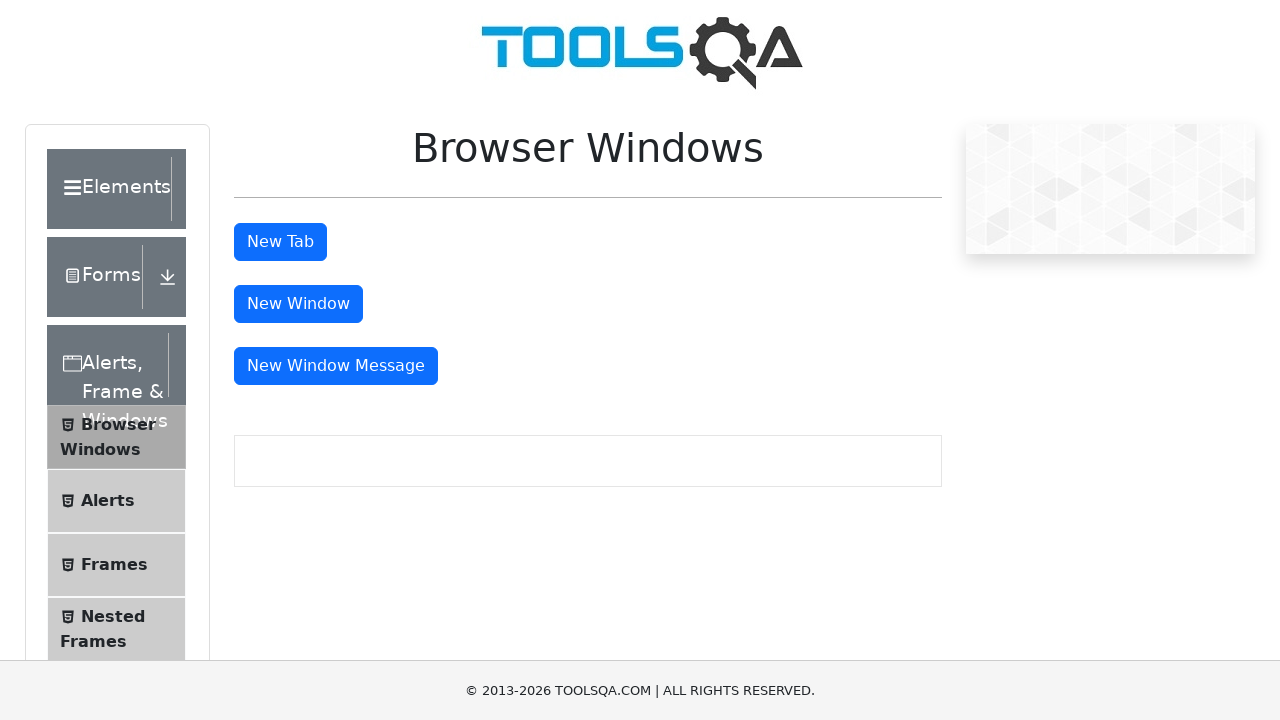

Clicked button to open new window at (298, 304) on #windowButton
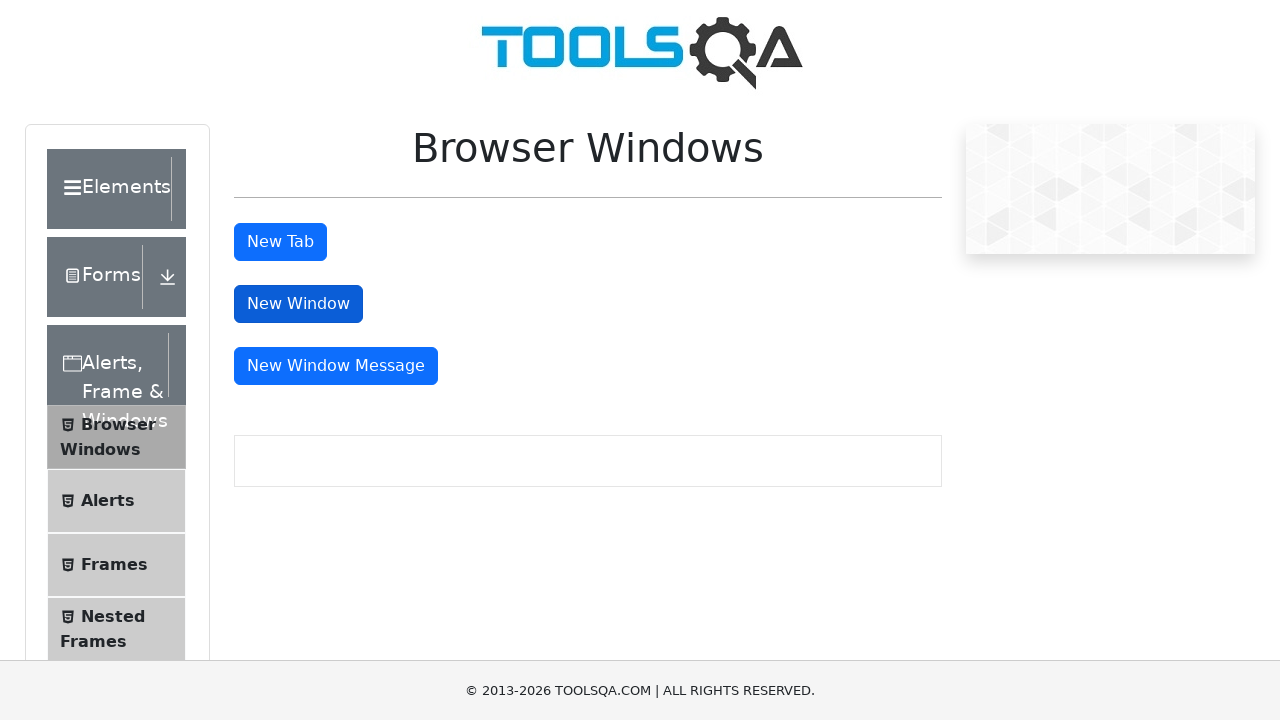

New window opened and captured
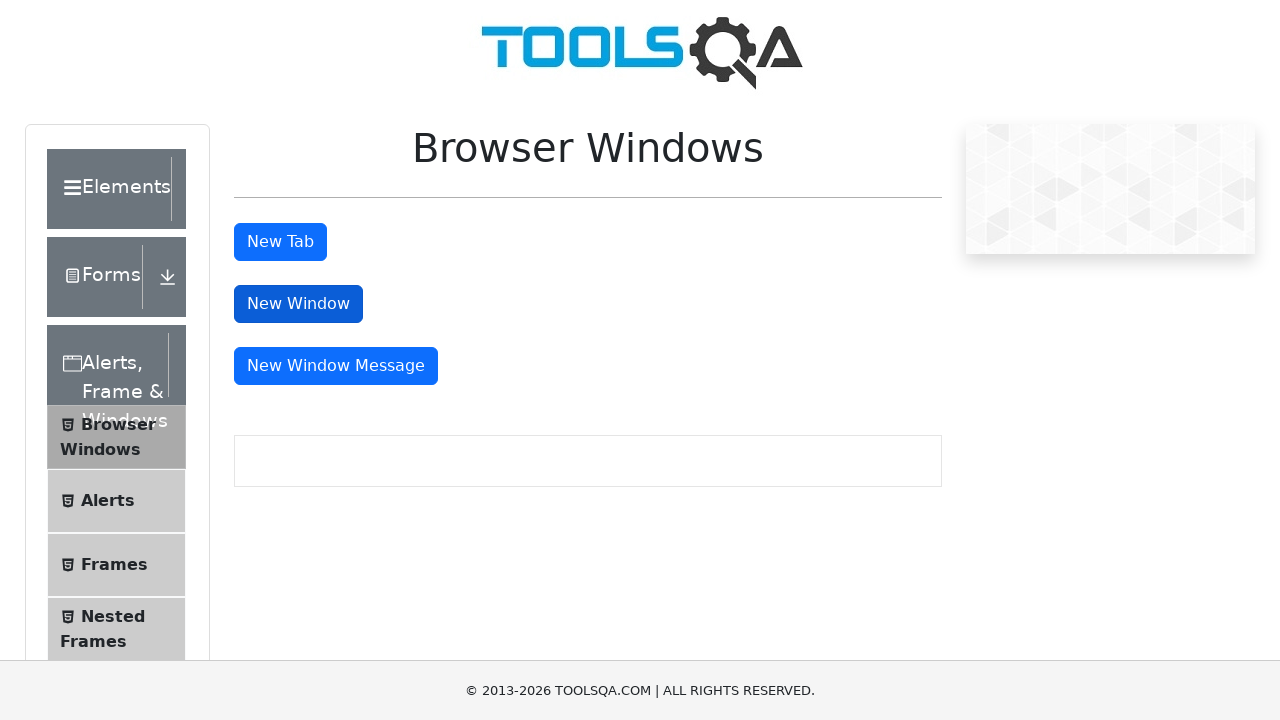

New window page finished loading
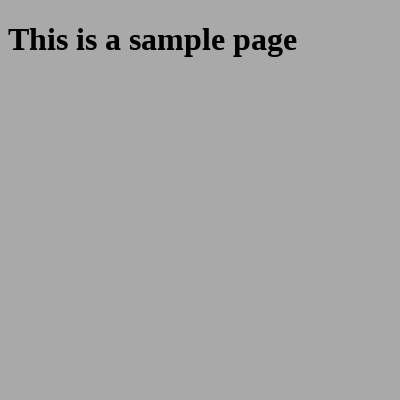

Sample heading element found in new window
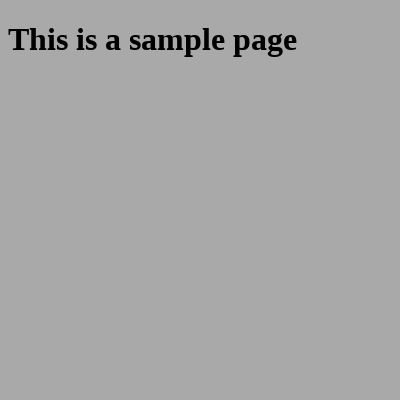

Switched back to original window
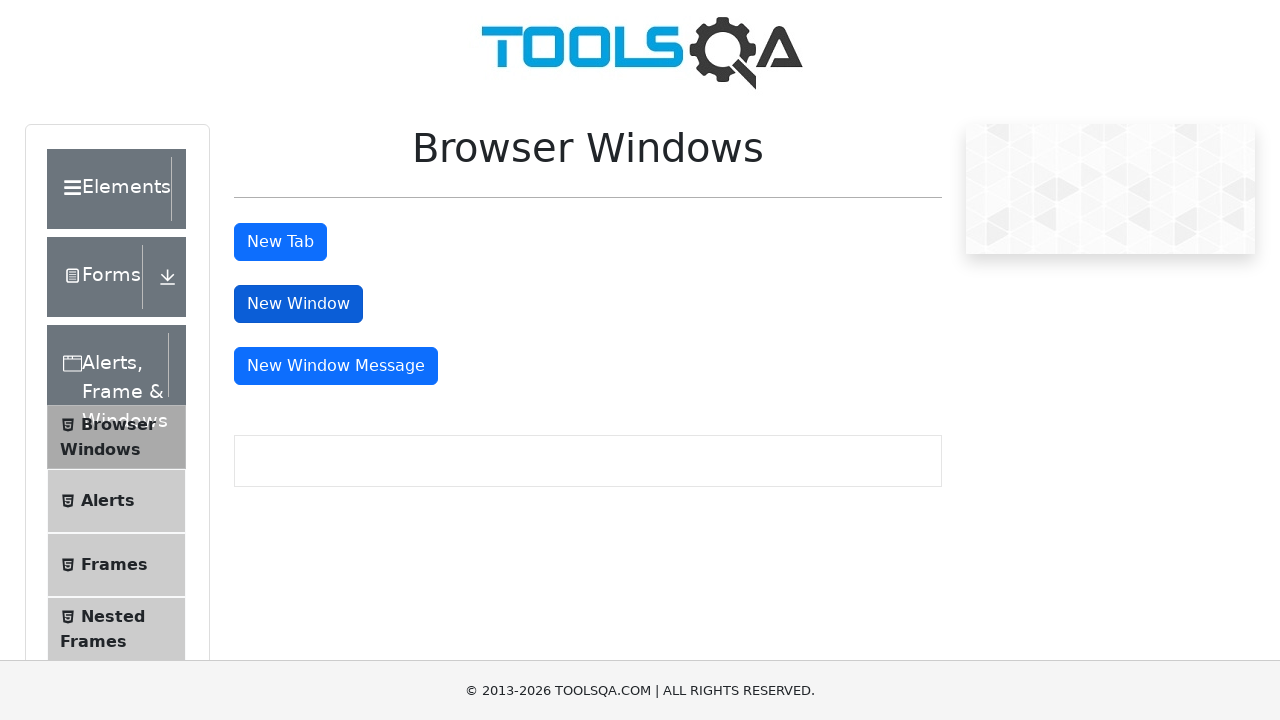

Closed the new window
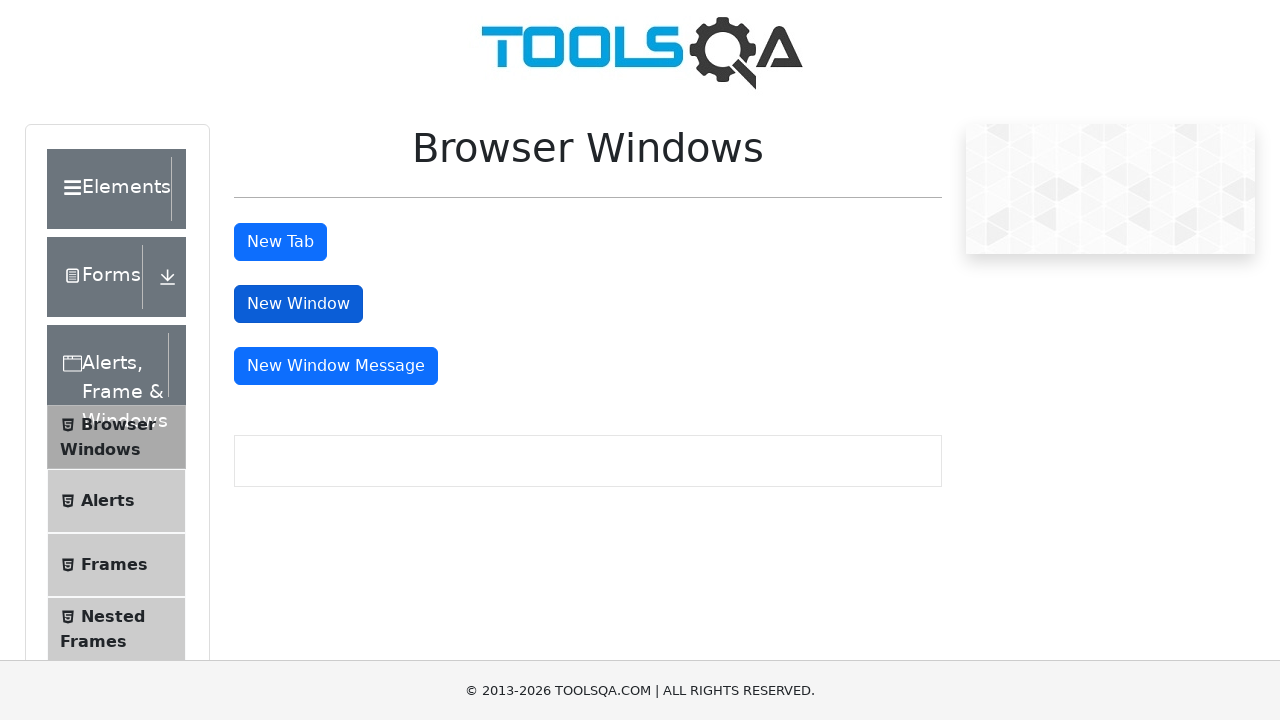

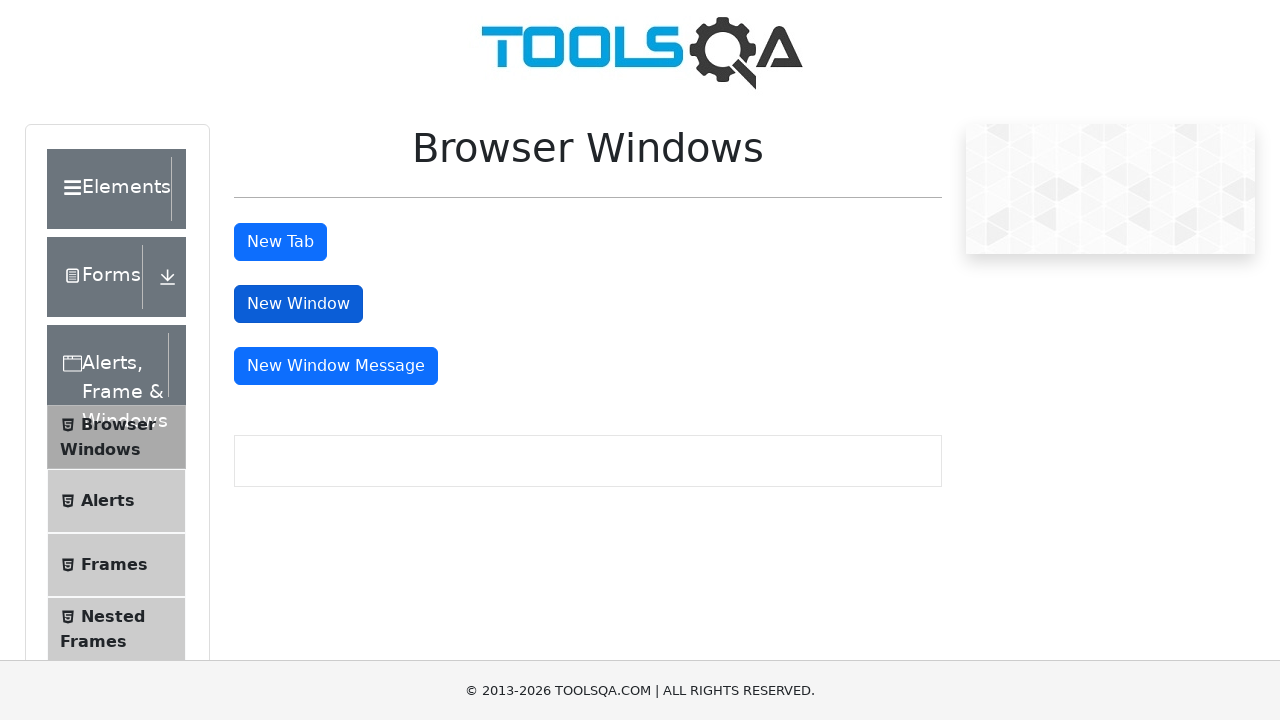